Opens OrangeHRM demo login page, clicks on the company link to open a new browser window/tab, switches to the new window, fills an email field with a search term, and presses Enter to submit.

Starting URL: https://opensource-demo.orangehrmlive.com/web/index.php/auth/login

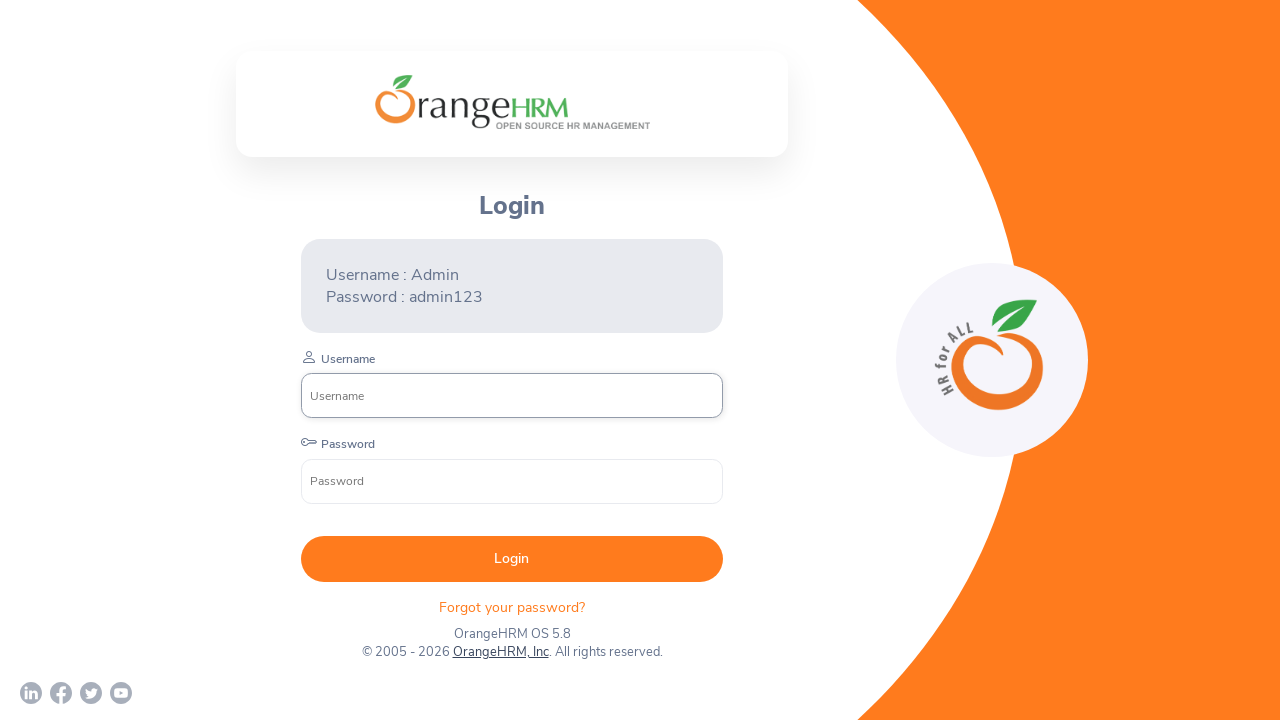

Clicked OrangeHRM, Inc link and new window opened at (500, 652) on xpath=//a[normalize-space()='OrangeHRM, Inc']
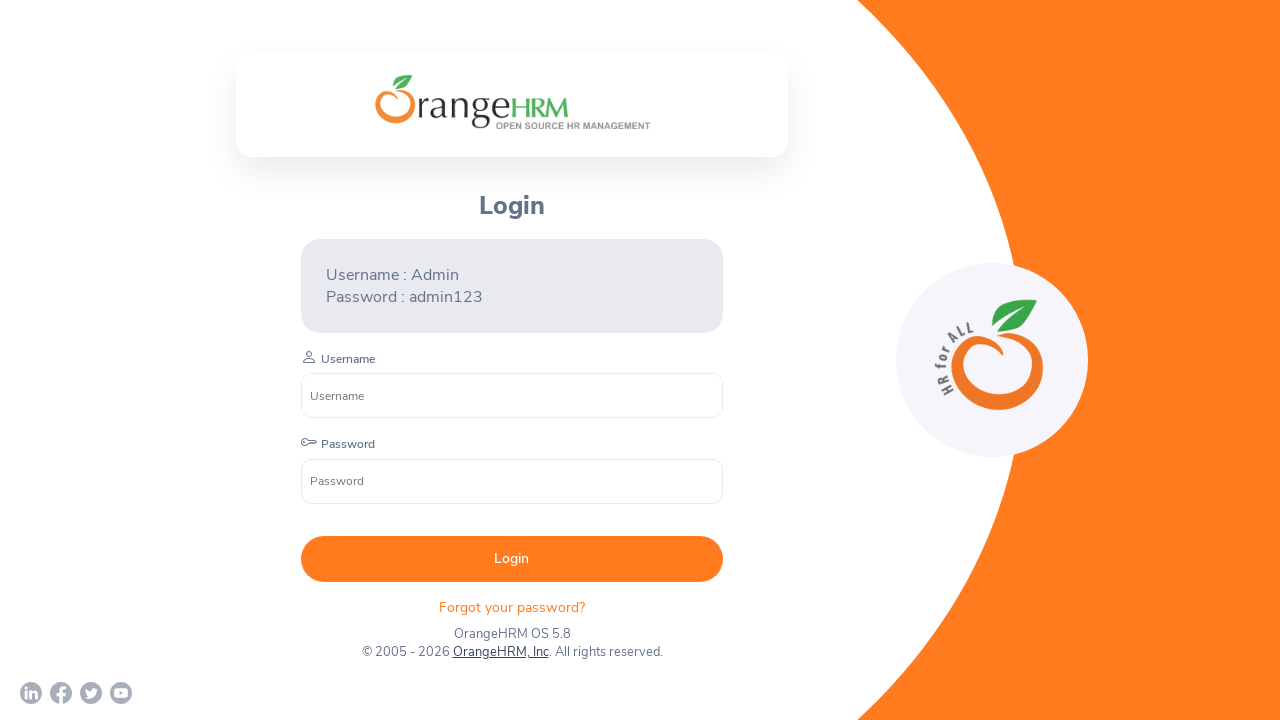

New page loaded successfully
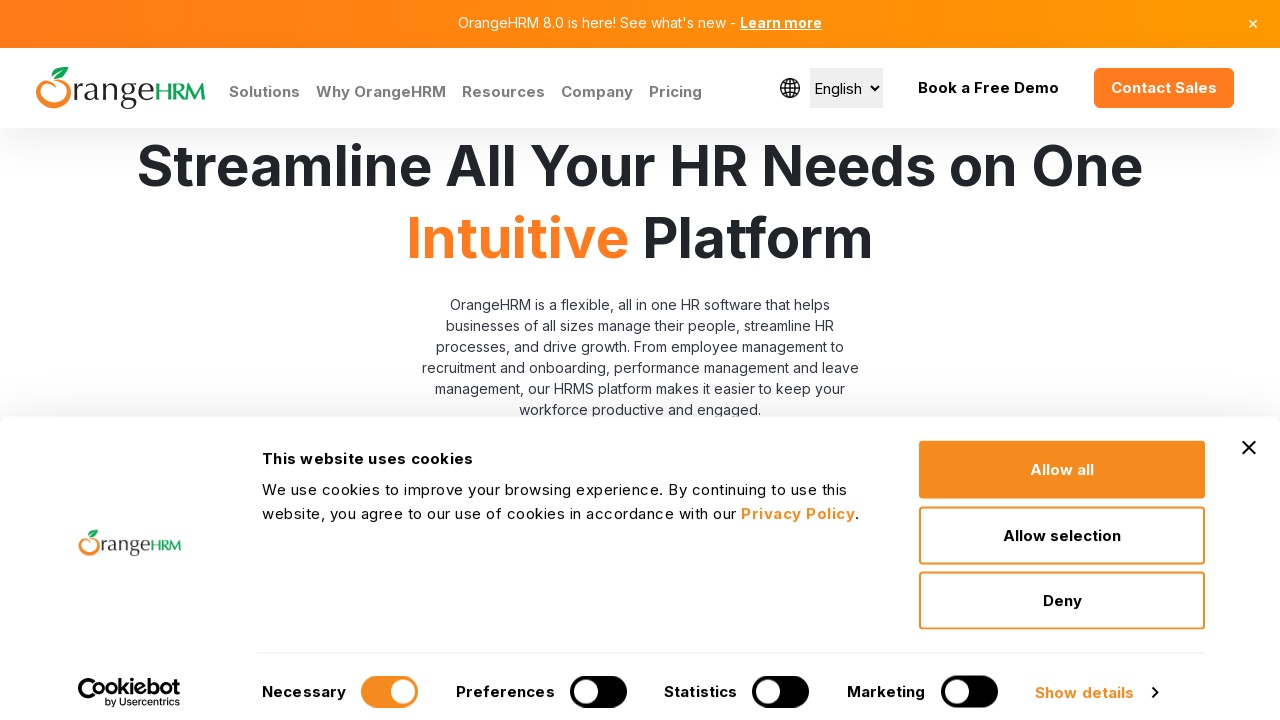

Filled email field with 'test_user_2024@example.com' on input#Form_submitForm_EmailHomePage
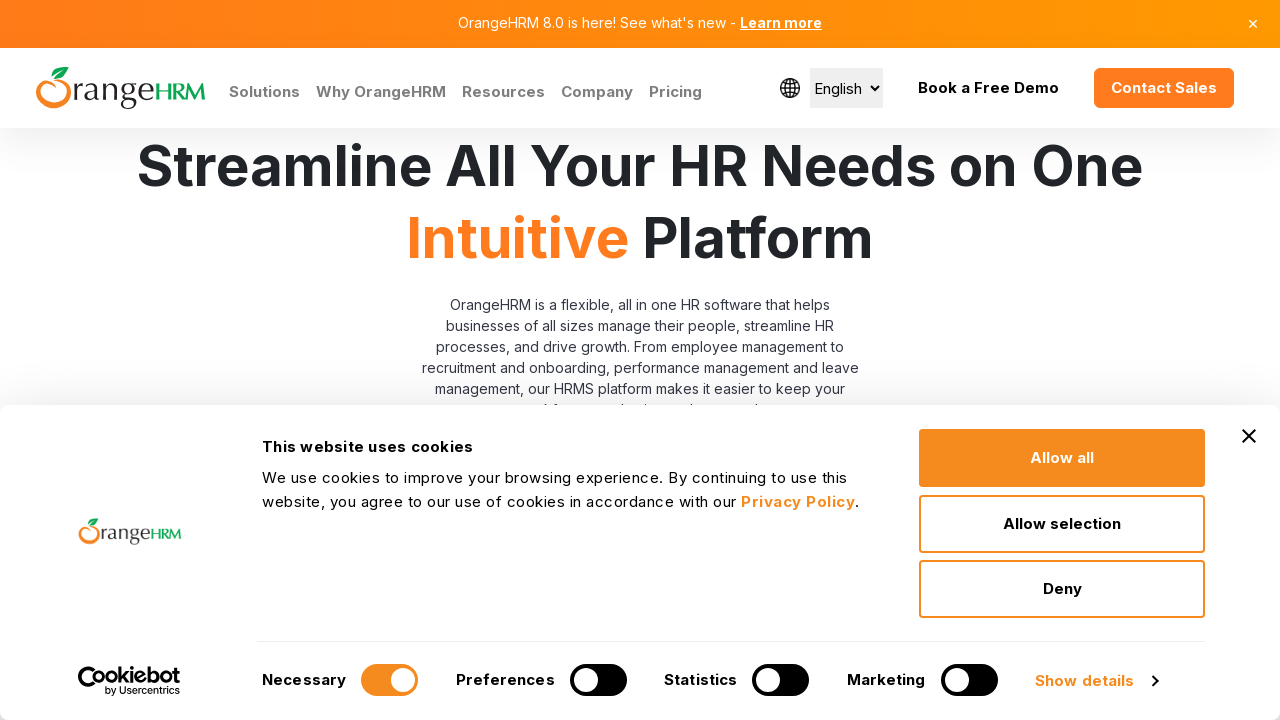

Pressed Enter to submit email form
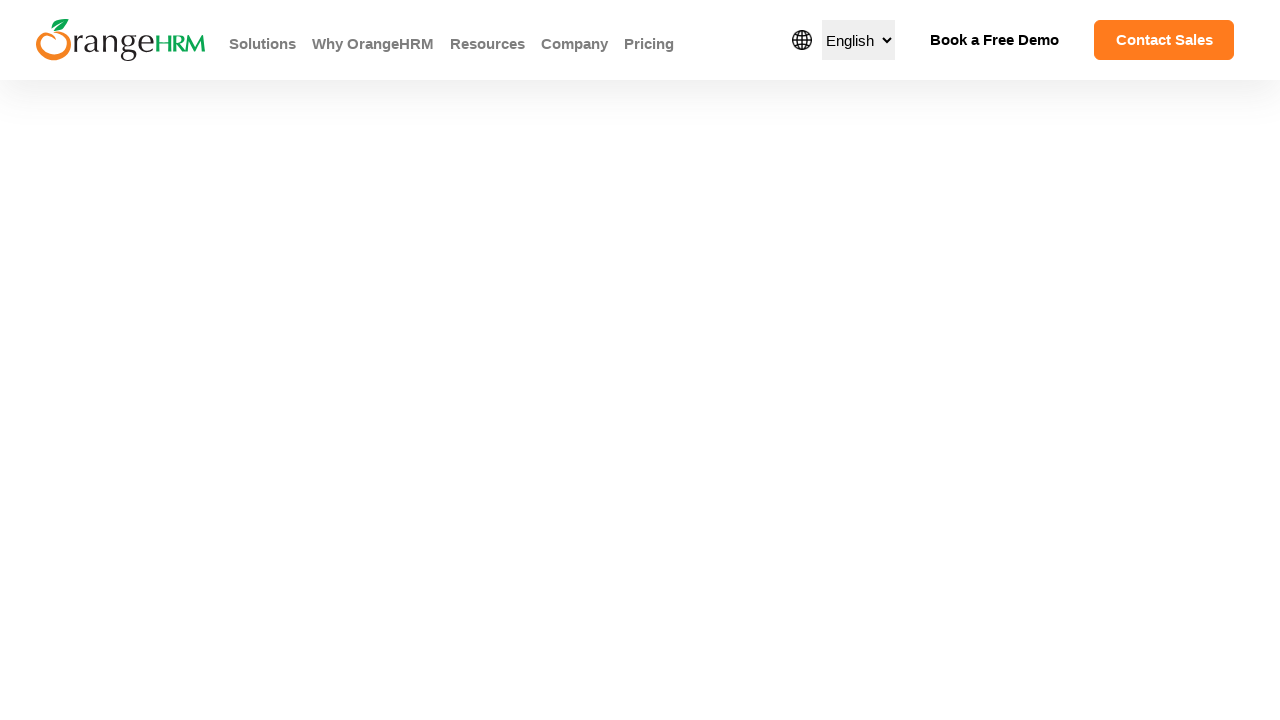

Waited for form submission to complete
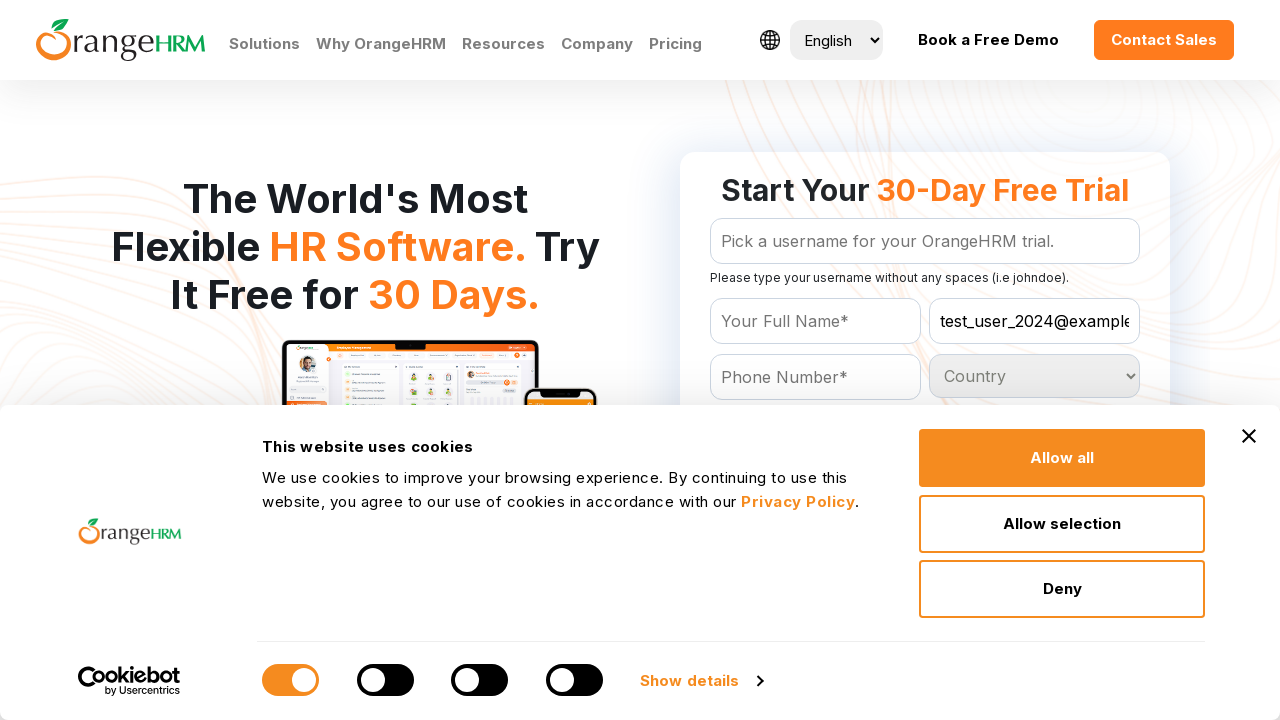

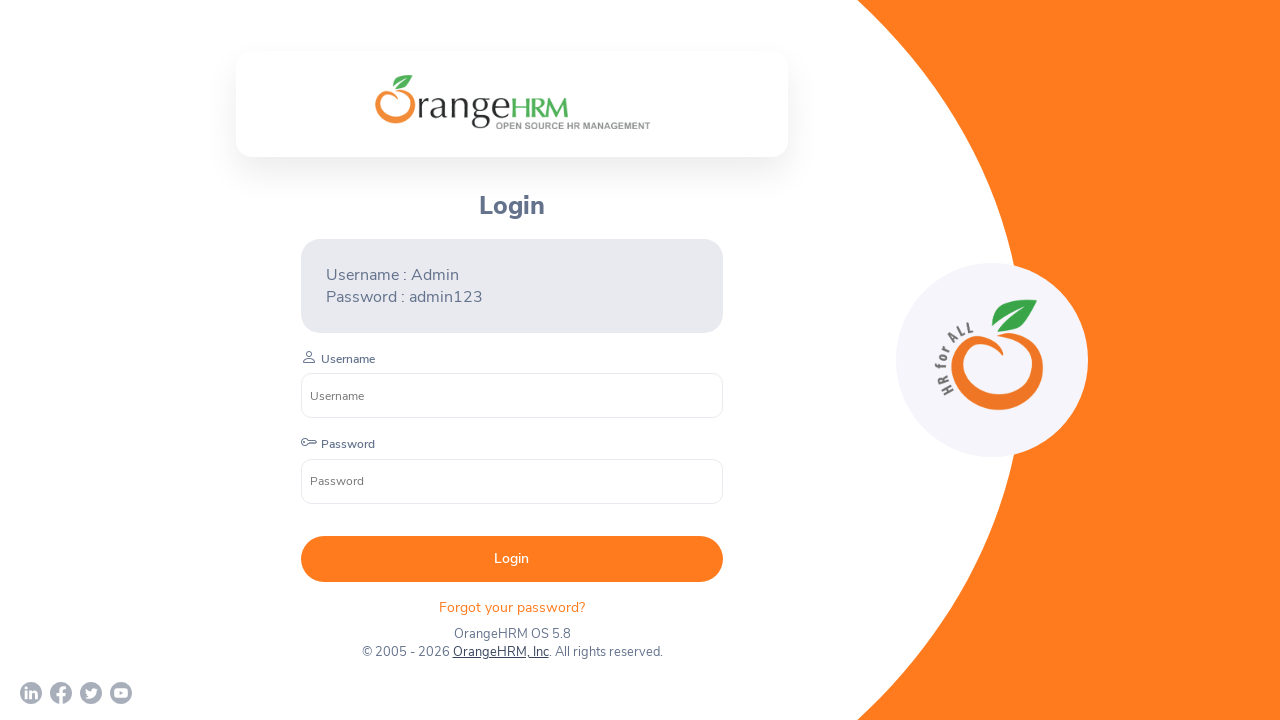